Tests the "Get started" link functionality by clicking it and verifying navigation to the Installation page

Starting URL: https://playwright.dev/

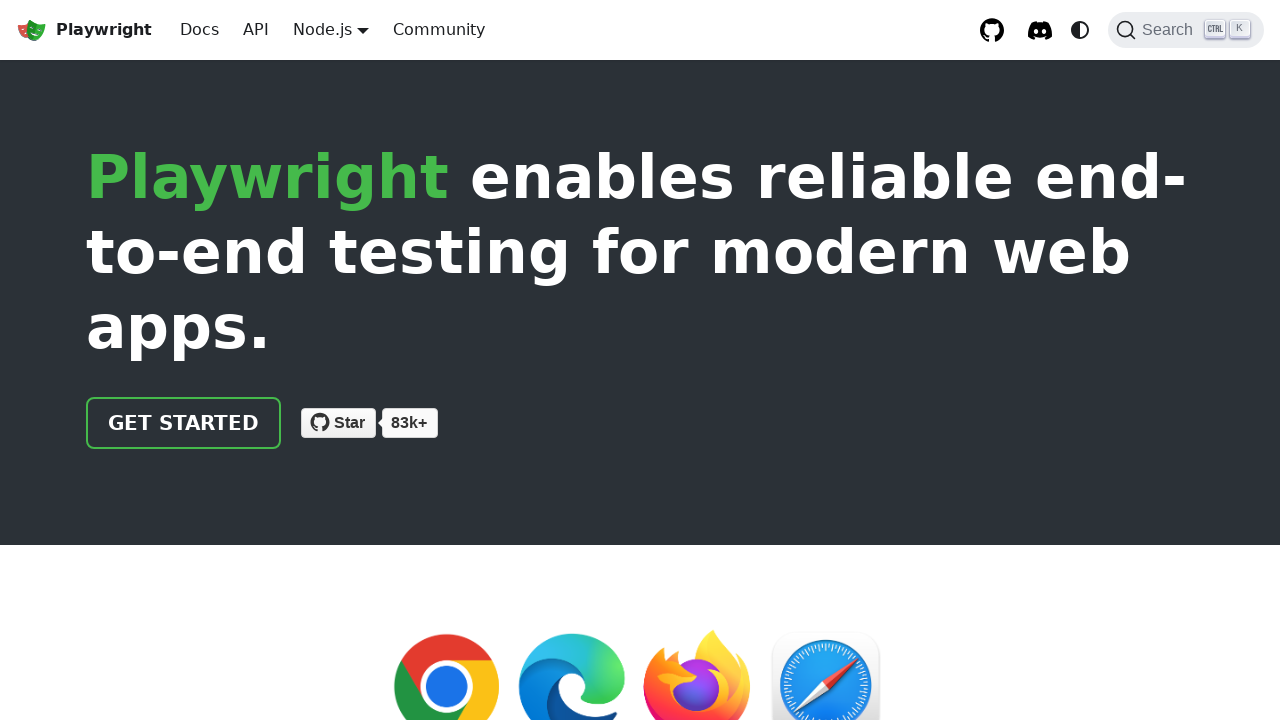

Navigated to https://playwright.dev/
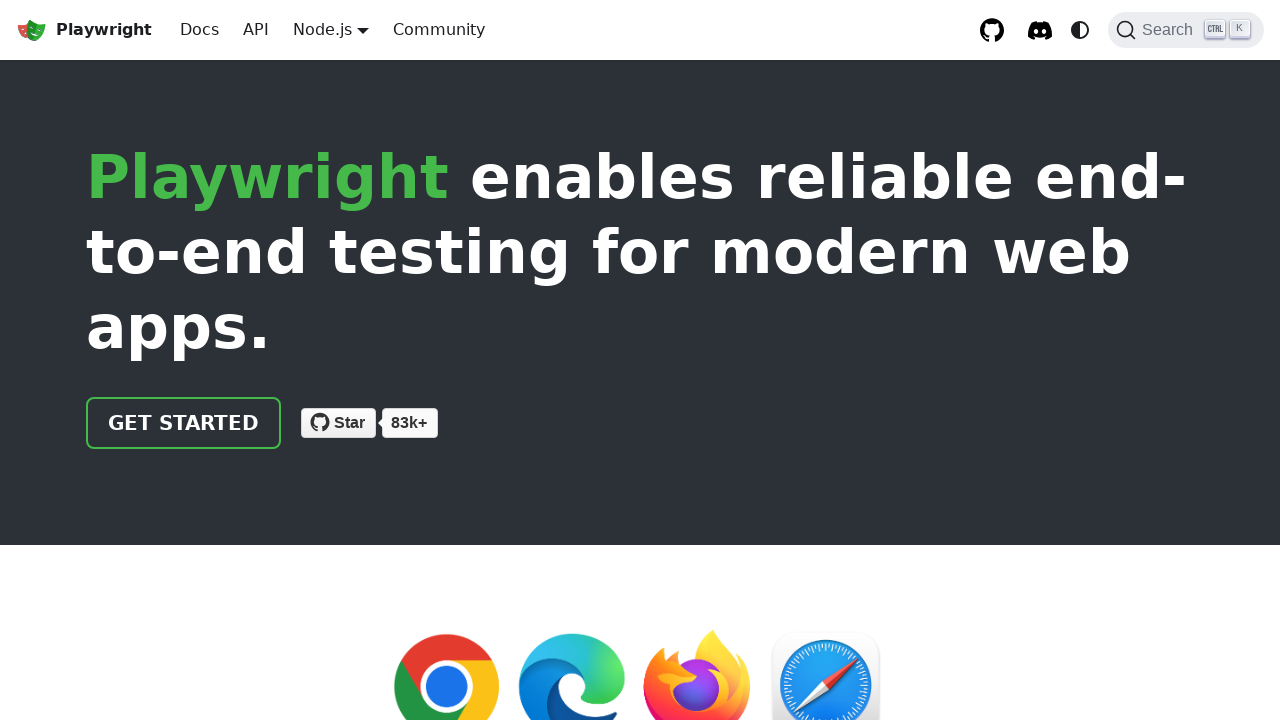

Clicked the 'Get started' link at (184, 423) on internal:role=link[name="Get started"i]
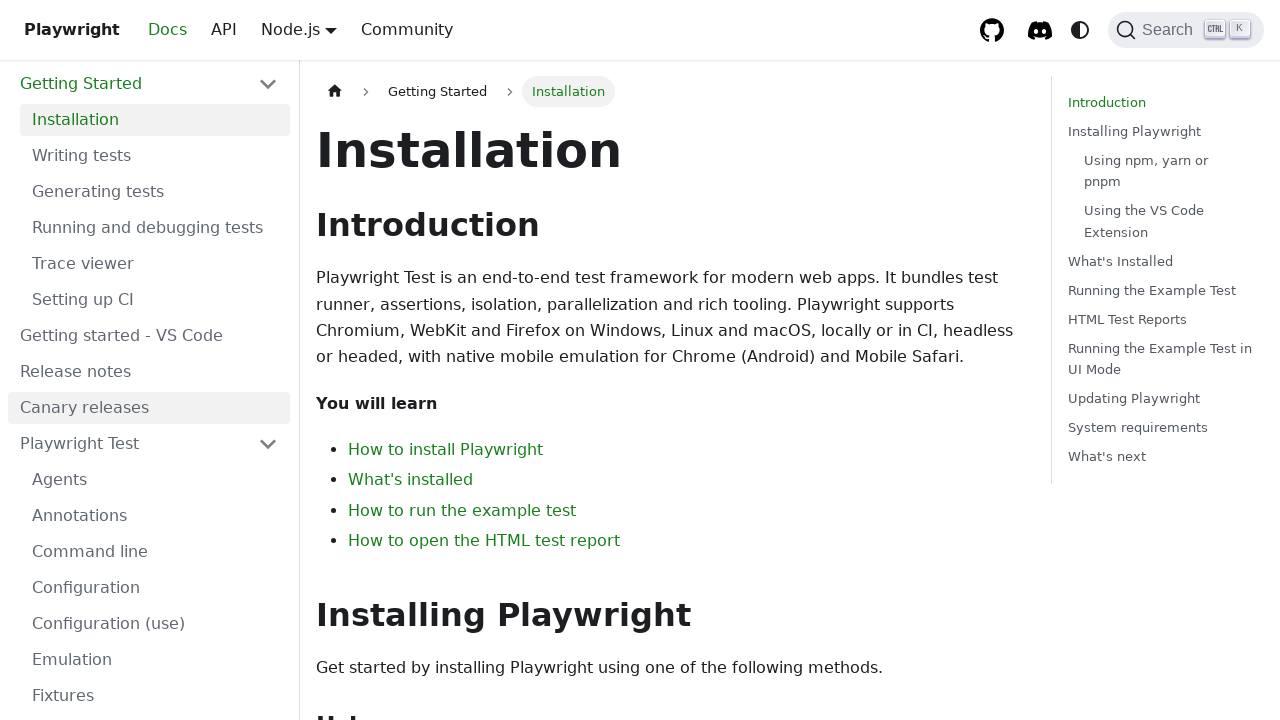

Installation heading is now visible - navigation to Installation page successful
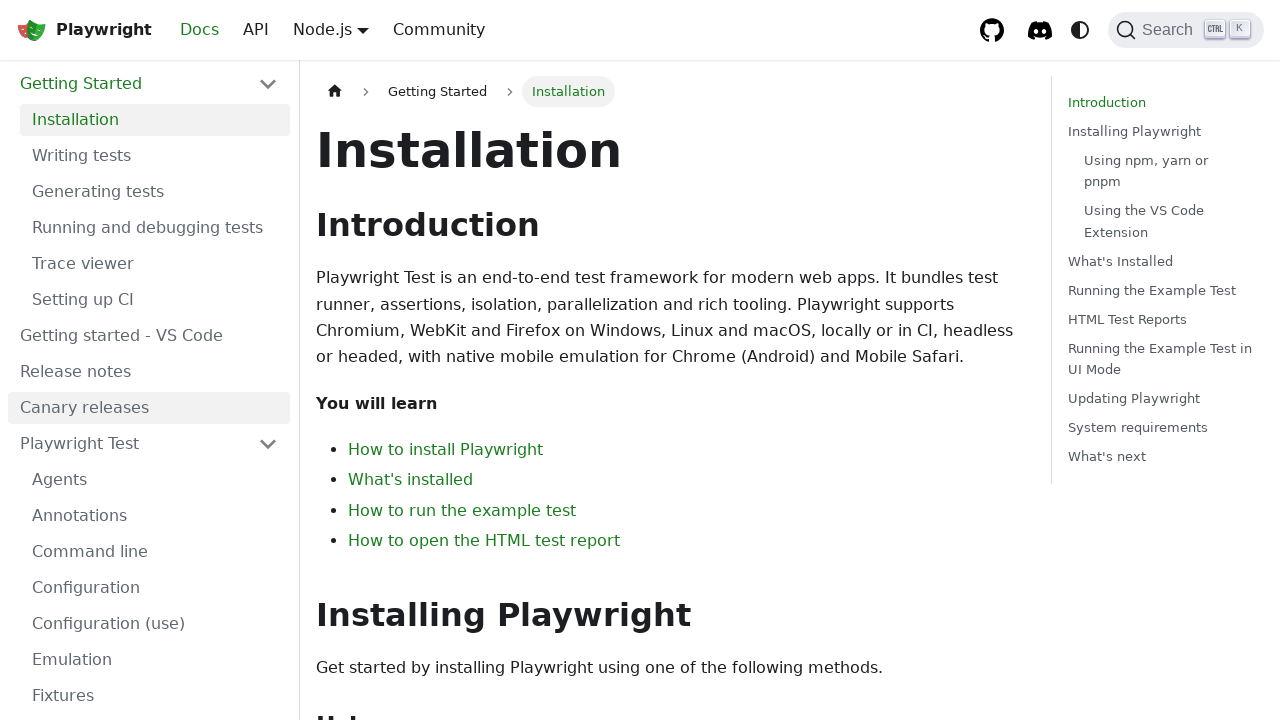

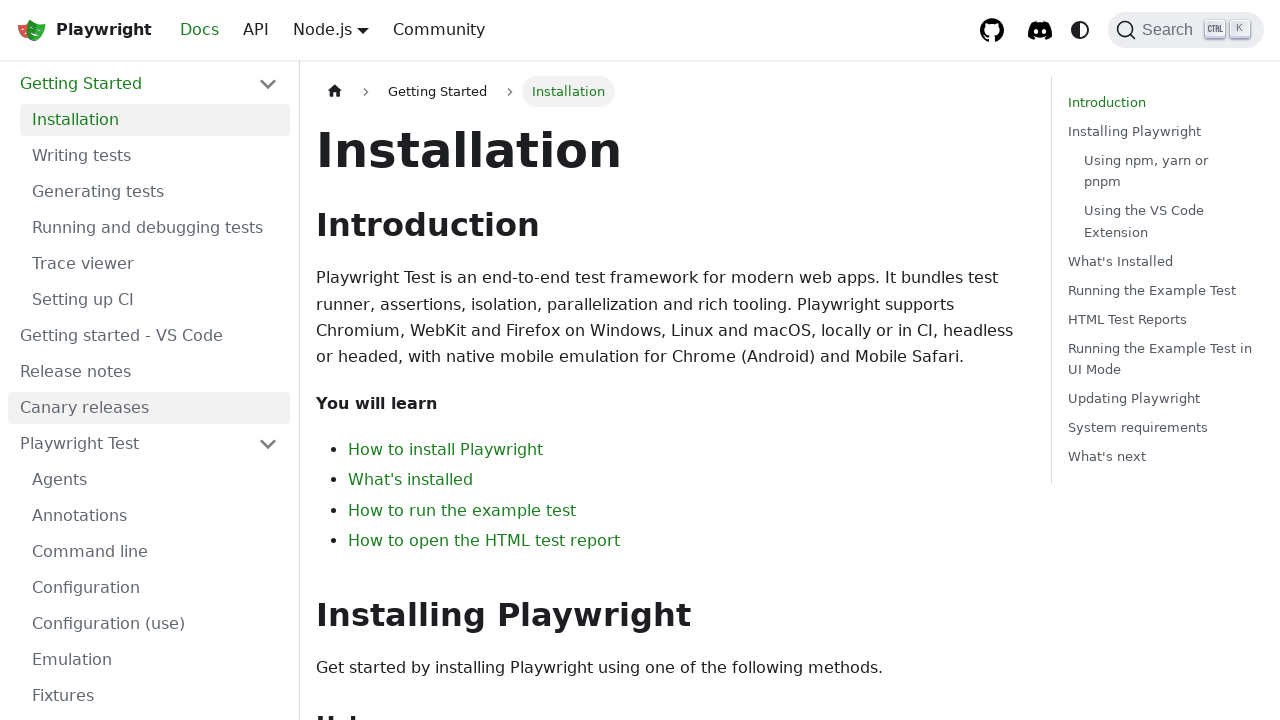